Tests navigation through menu items and verifies the welcome text on the homepage

Starting URL: http://www.99-bottles-of-beer.net/

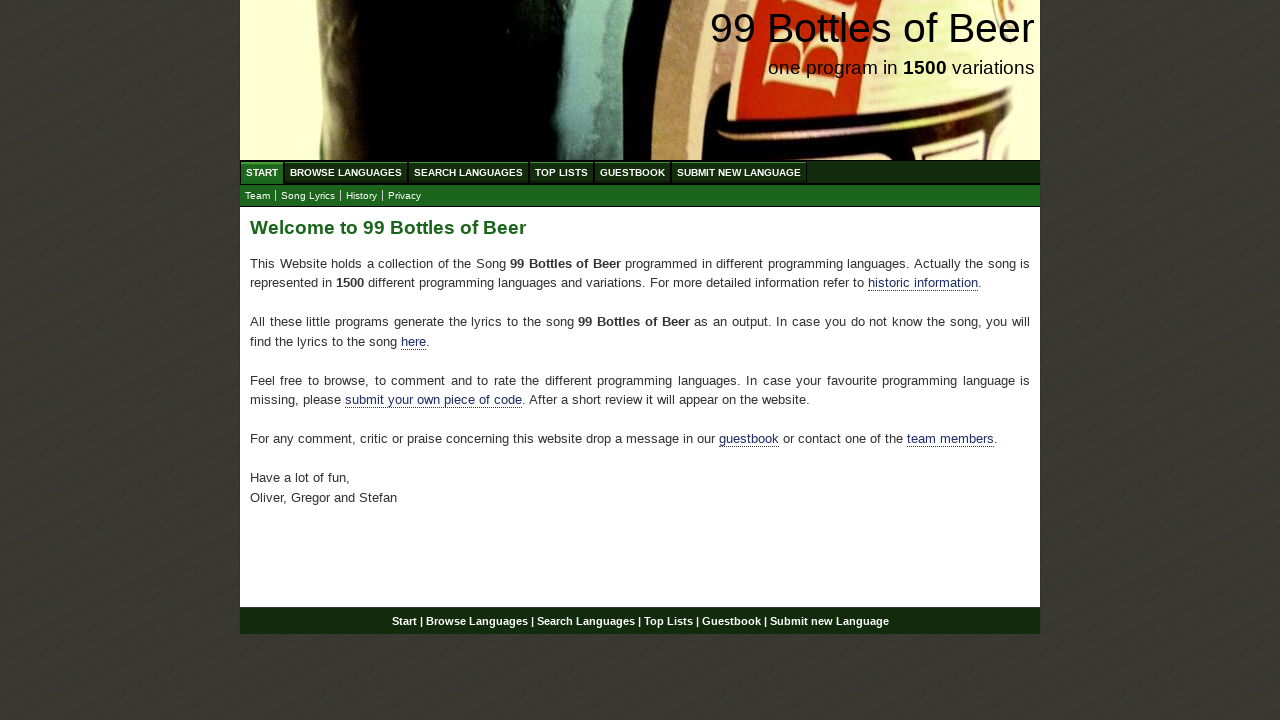

Clicked on Browse Languages menu item at (346, 172) on xpath=//body/div[@id='wrap']/div[@id='navigation']/ul[@id='menu']/li/a[@href='/a
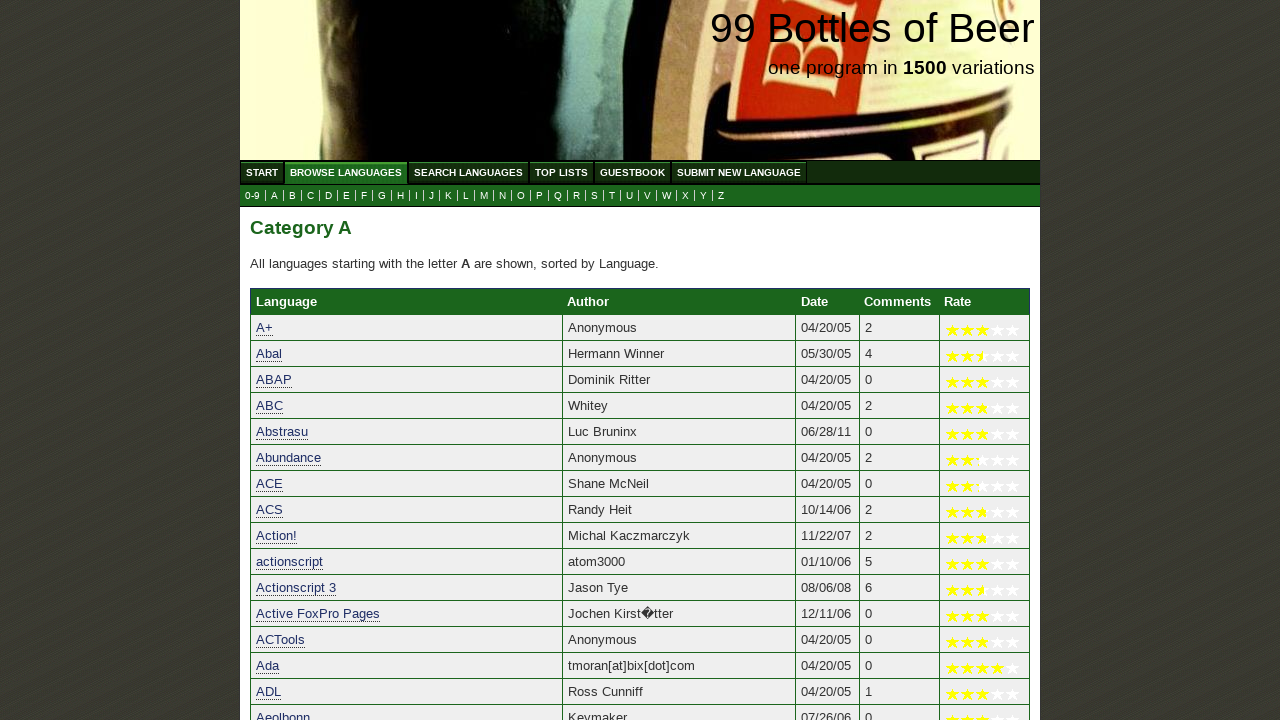

Clicked on Start menu to navigate back to homepage at (262, 172) on xpath=//body/div[@id='wrap']/div[@id='navigation']/ul[@id='menu']/li/a[@href='/'
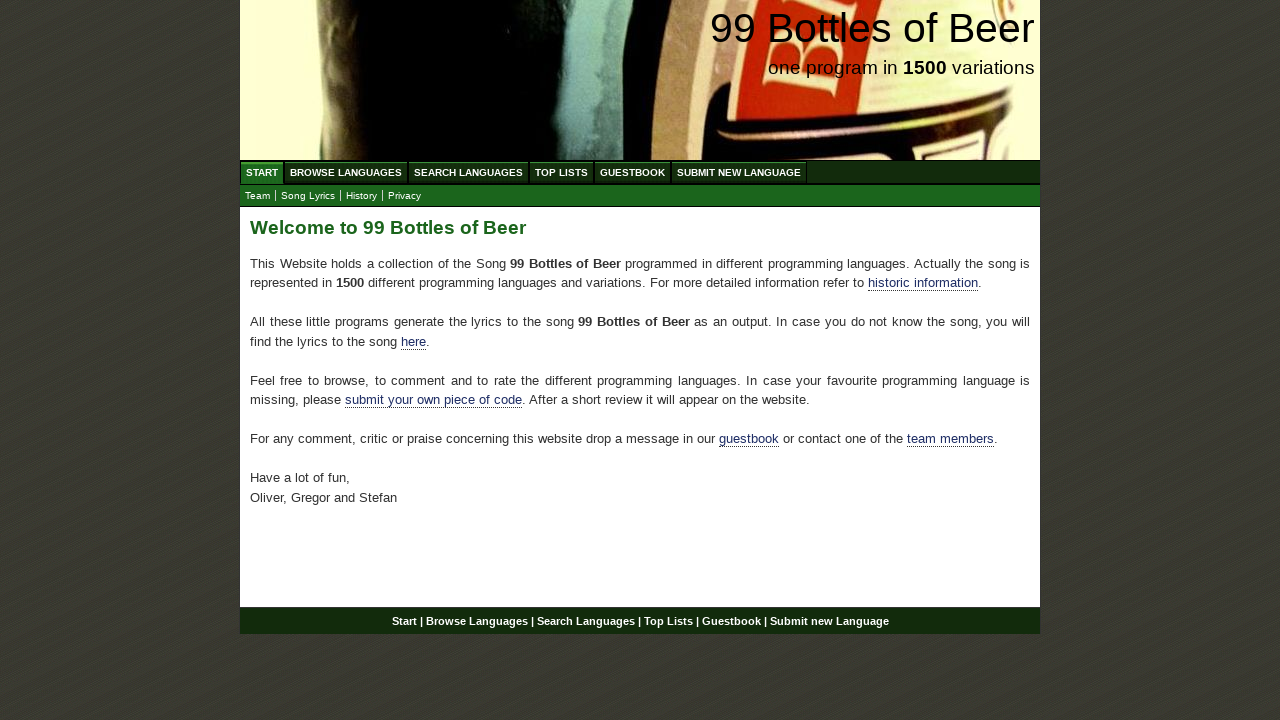

Located h2 element on homepage
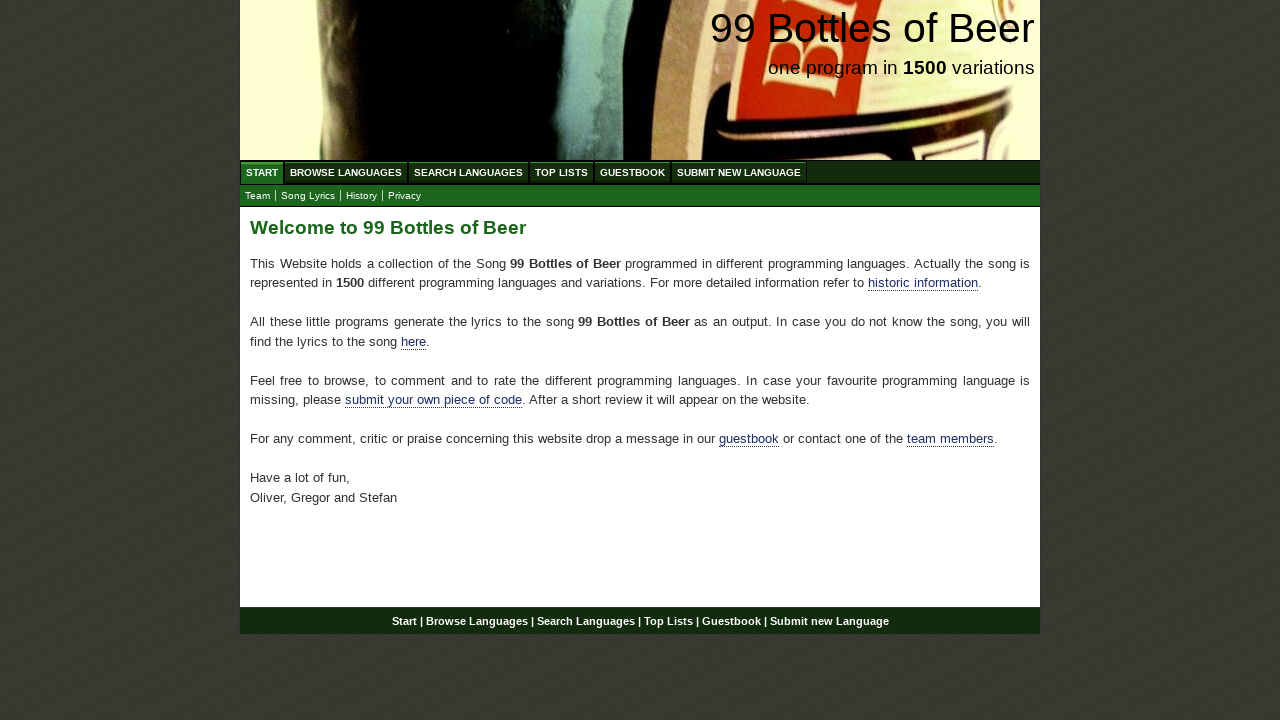

Verified h2 text content equals 'Welcome to 99 Bottles of Beer'
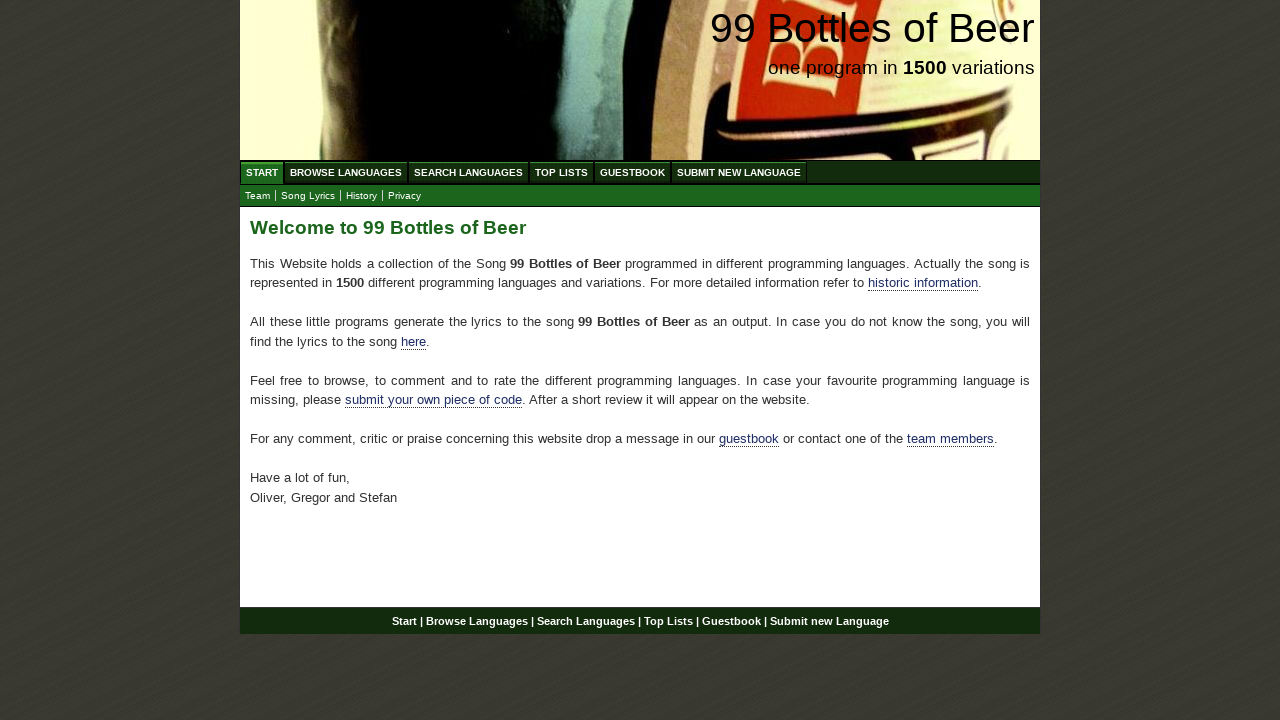

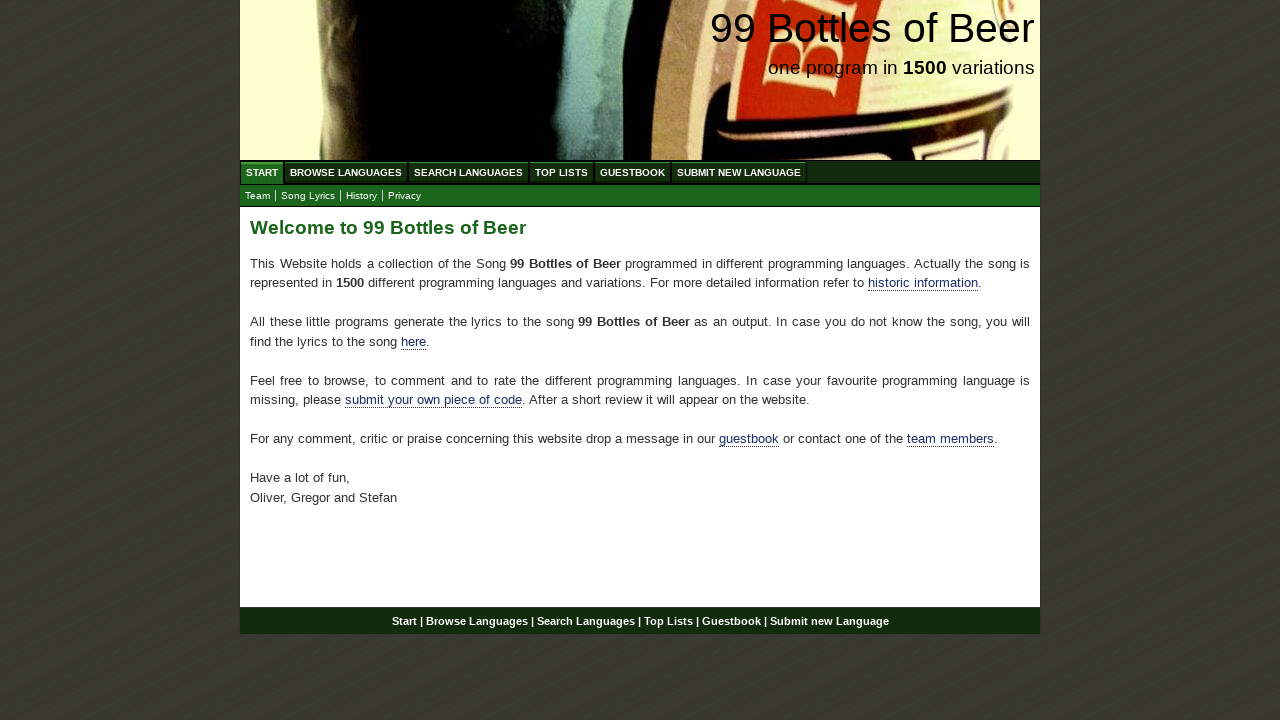